Tests error message display when login button is clicked without entering any credentials

Starting URL: https://www.saucedemo.com/

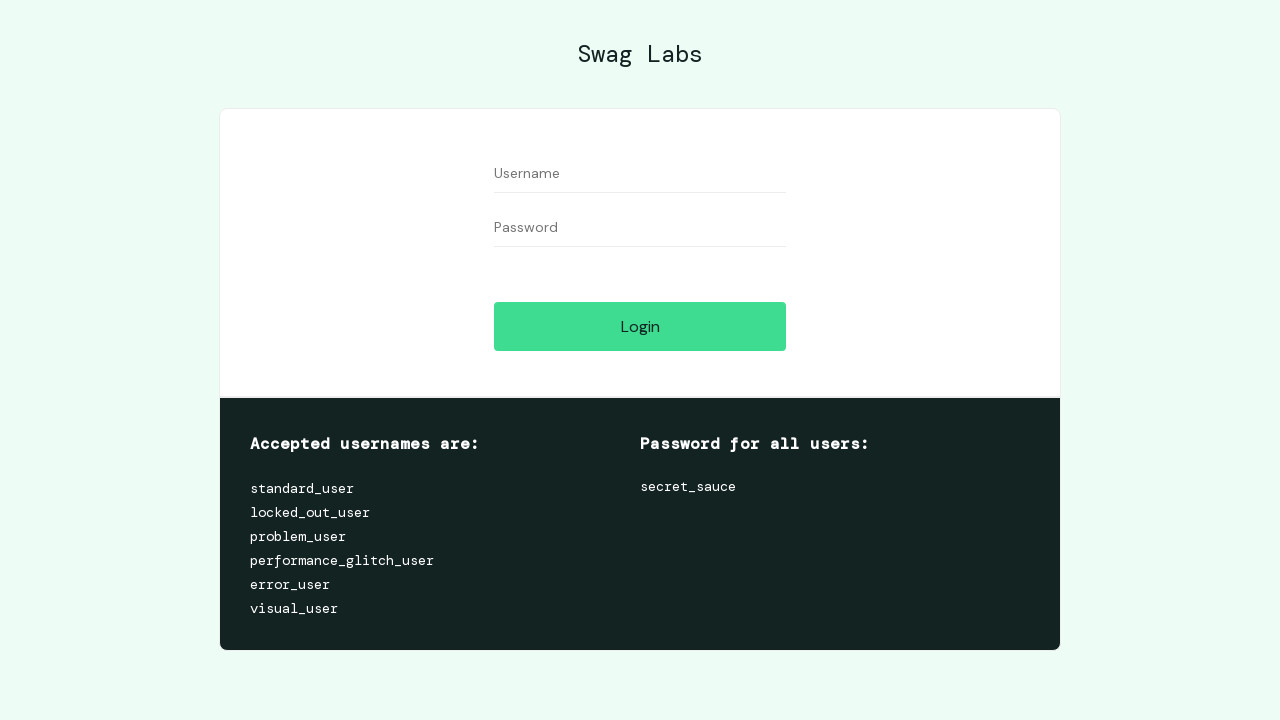

Clicked login button without entering any credentials at (640, 326) on #login-button
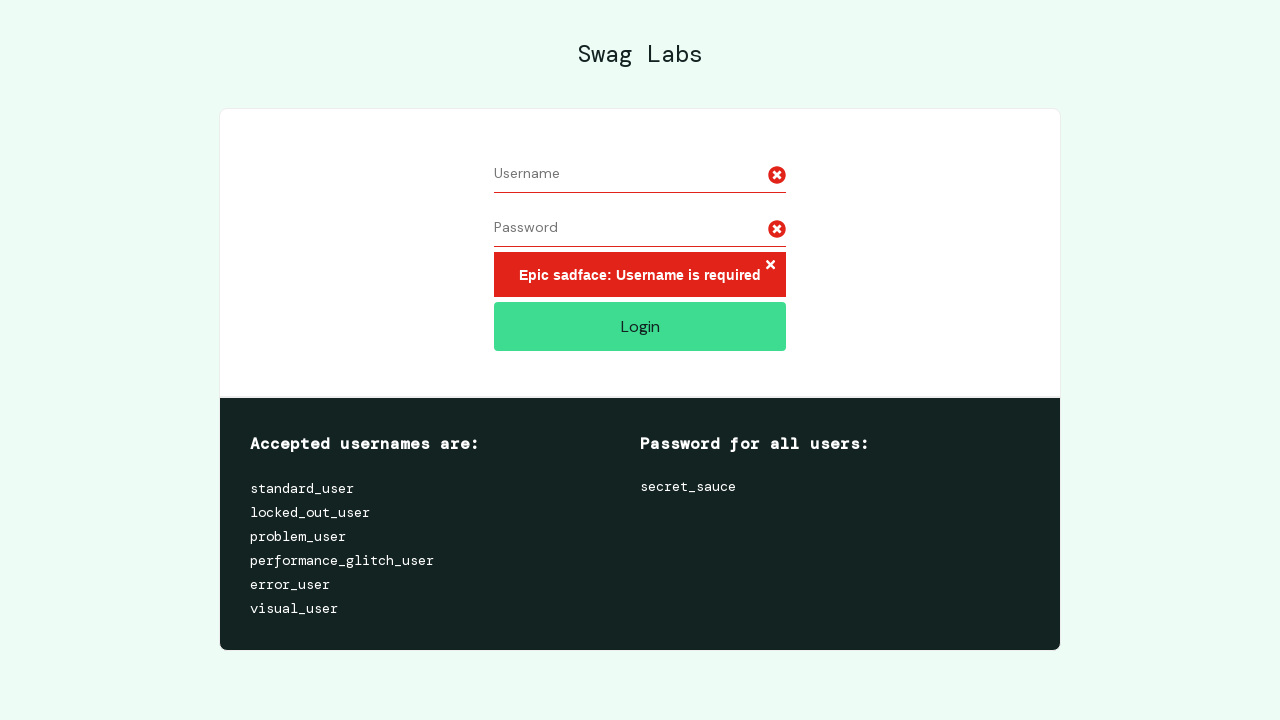

Error message appeared
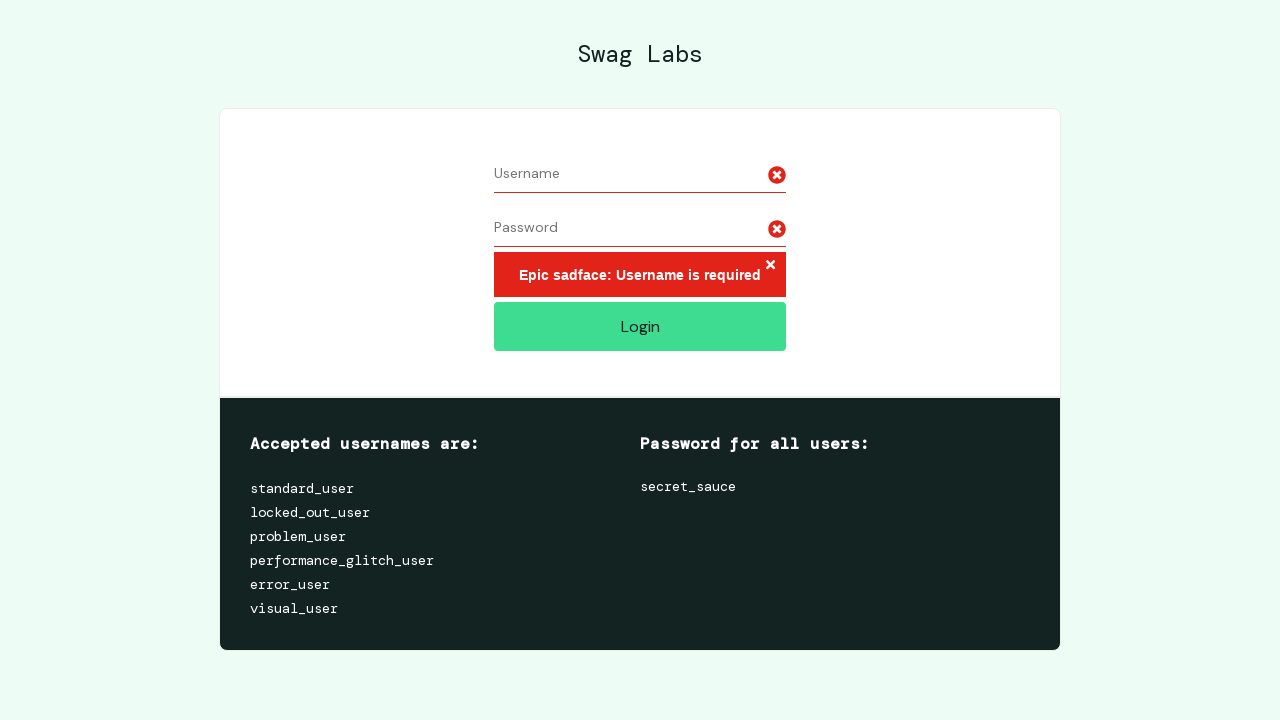

Located error message element
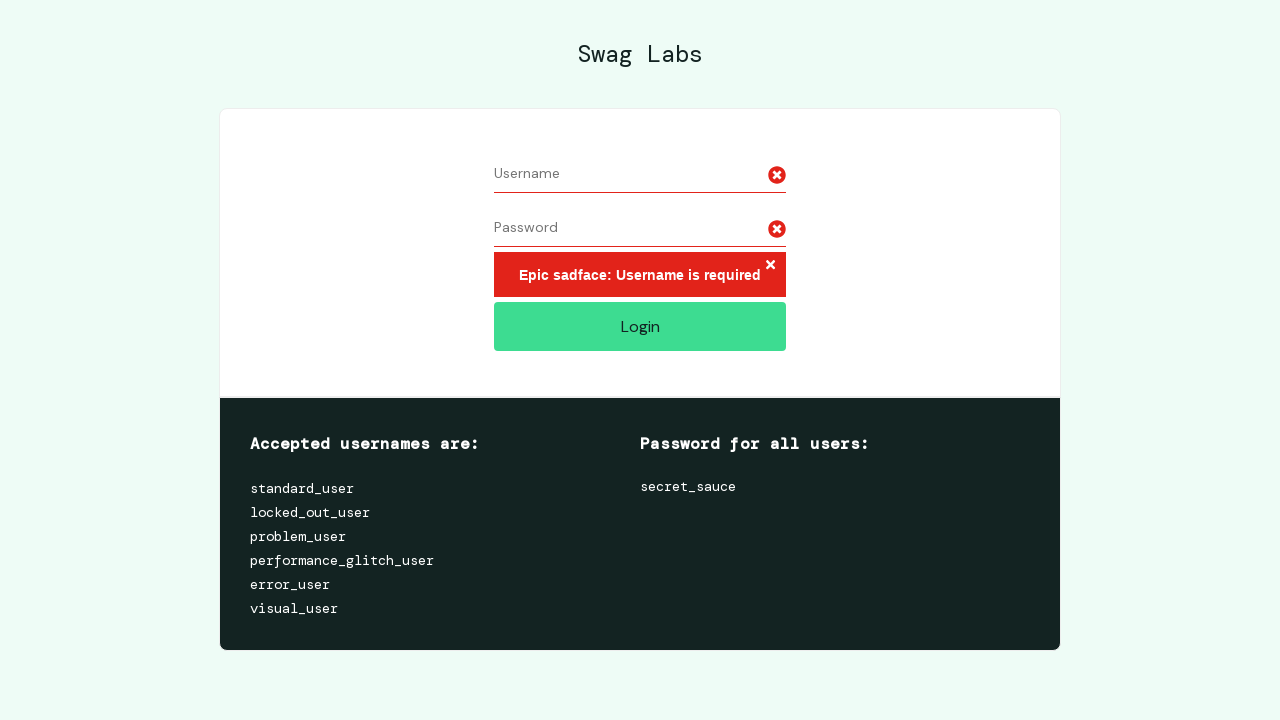

Verified error message displays 'Epic sadface: Username is required'
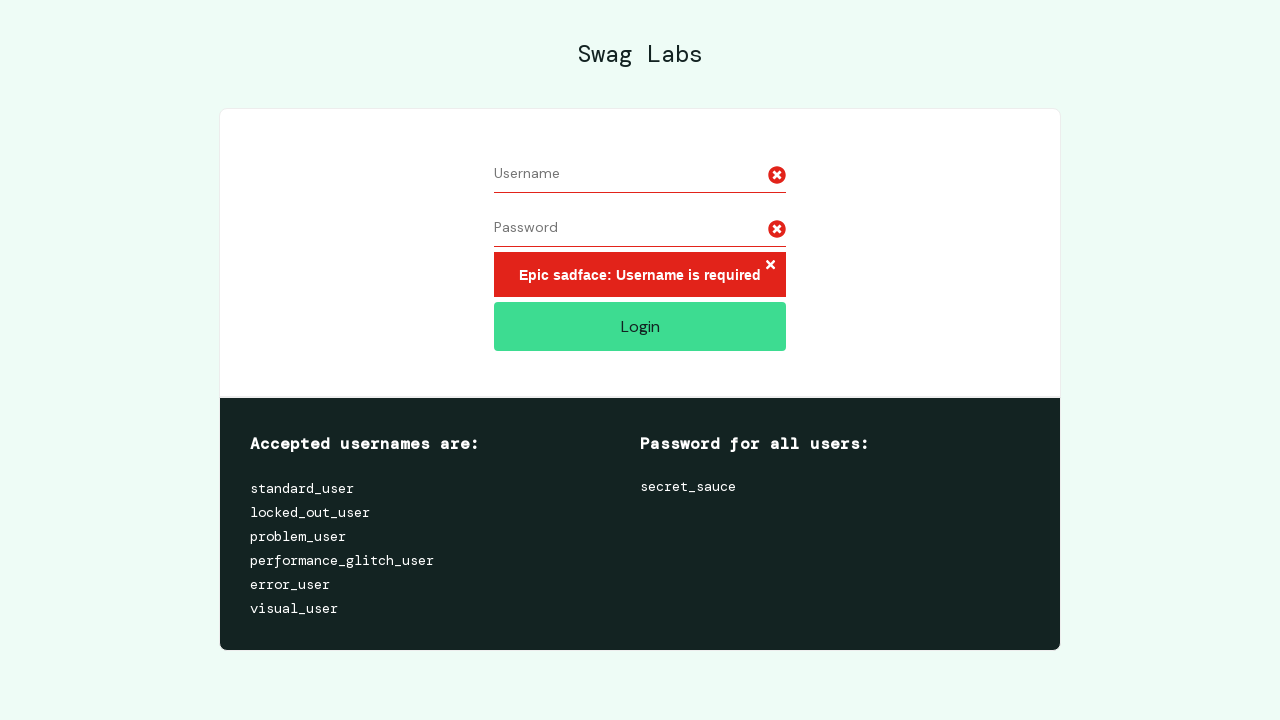

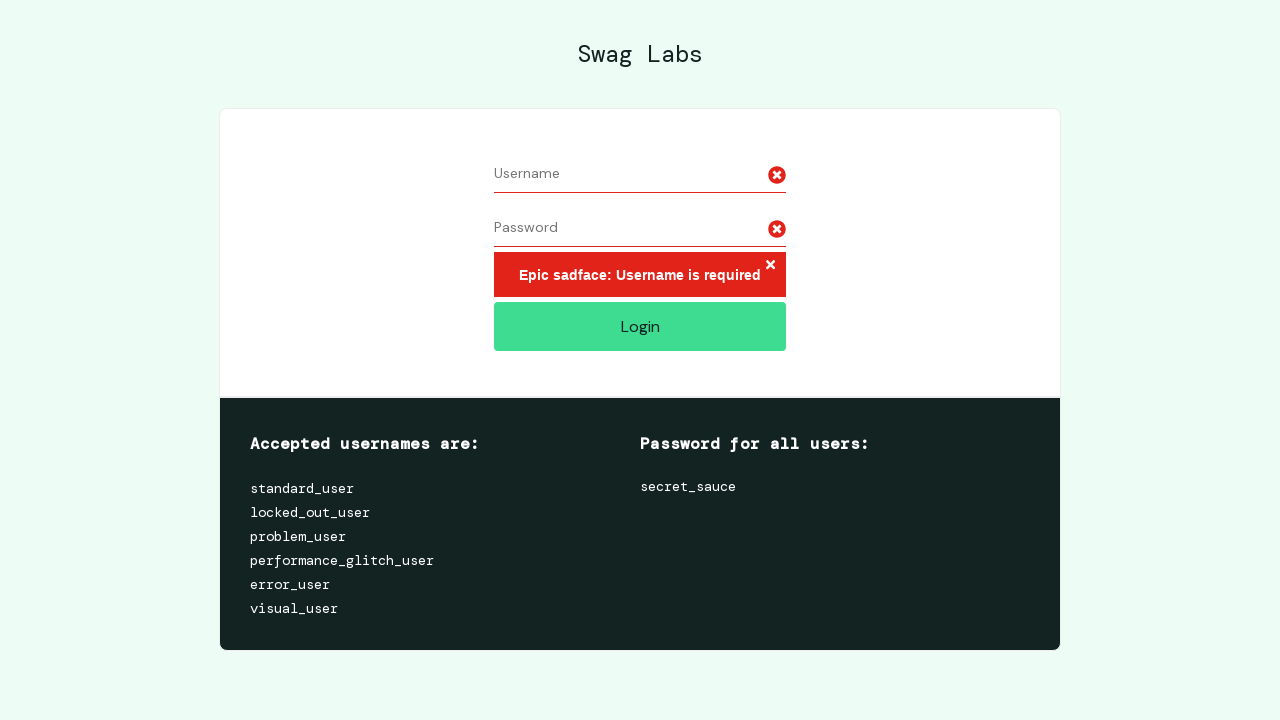